Tests date picker functionality on a practice form by selecting a year (2025) and month (April) from dropdown selects within the date of birth field.

Starting URL: https://demoqa.com/automation-practice-form

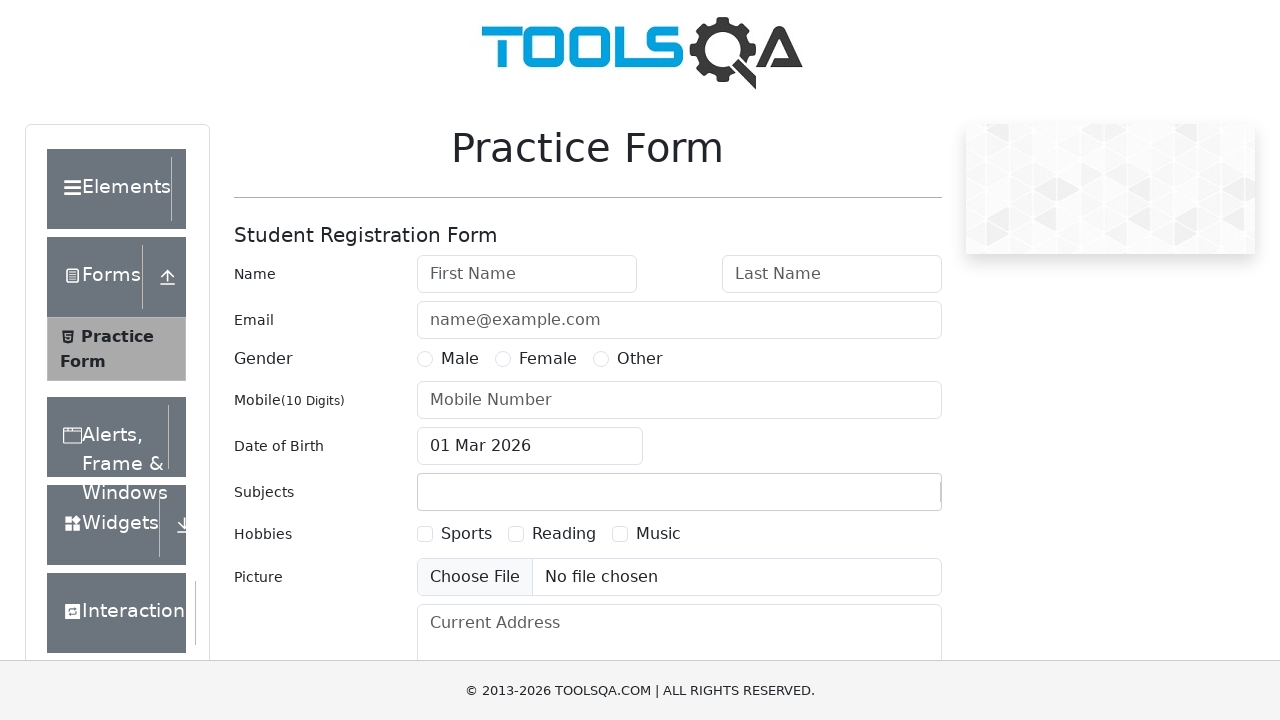

Clicked on the date of birth field to open the date picker at (530, 446) on #dateOfBirthInput
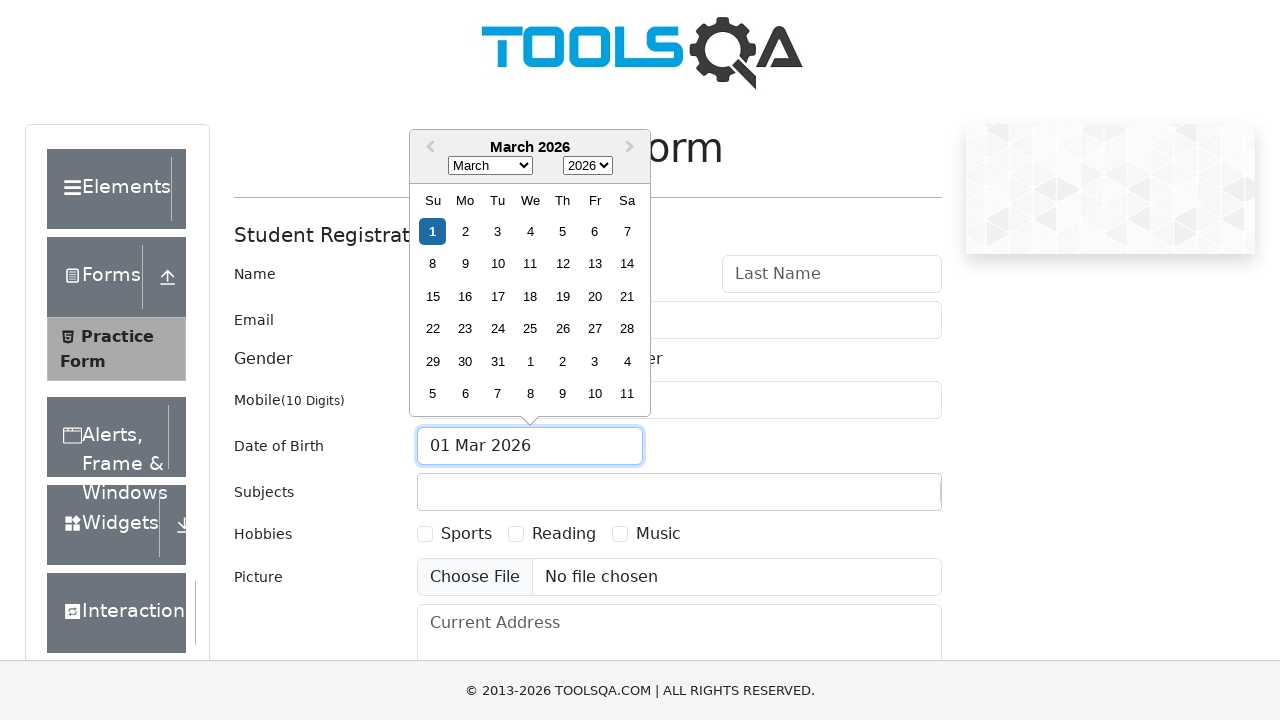

Date picker appeared and loaded
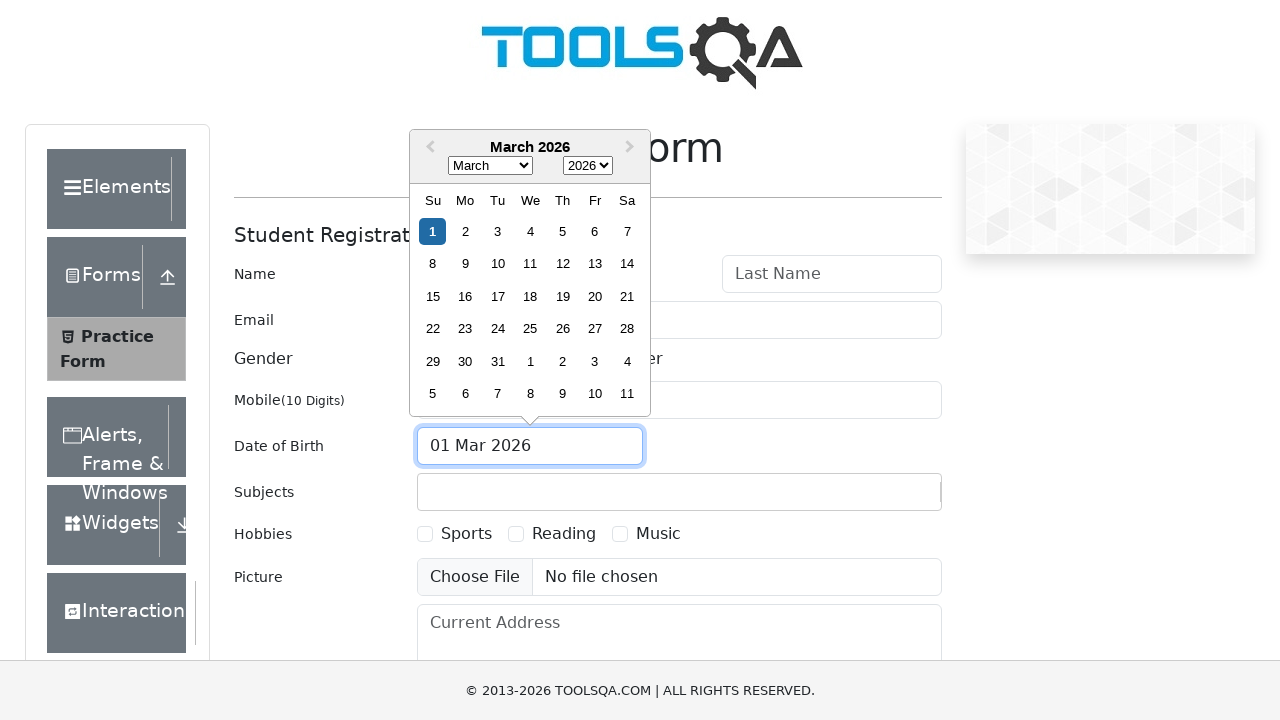

Selected year 2025 from the year dropdown on .react-datepicker__year-select
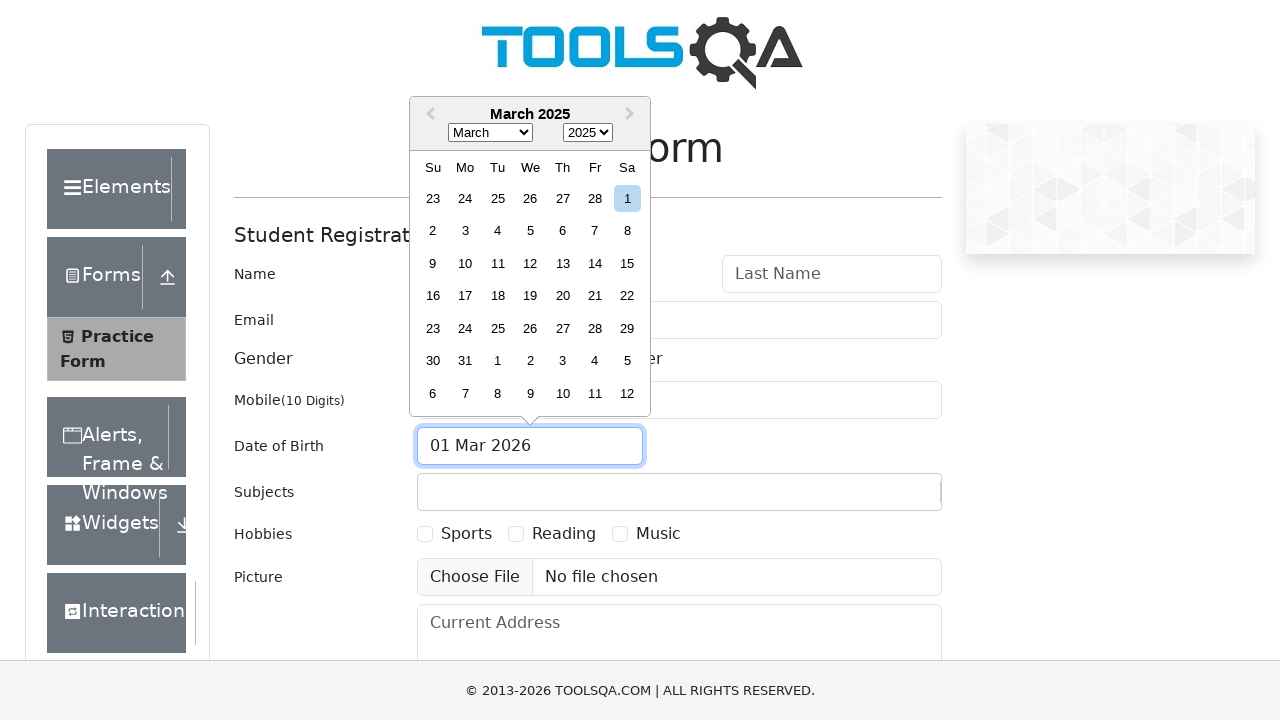

Selected April (month 4) from the month dropdown on .react-datepicker__month-select
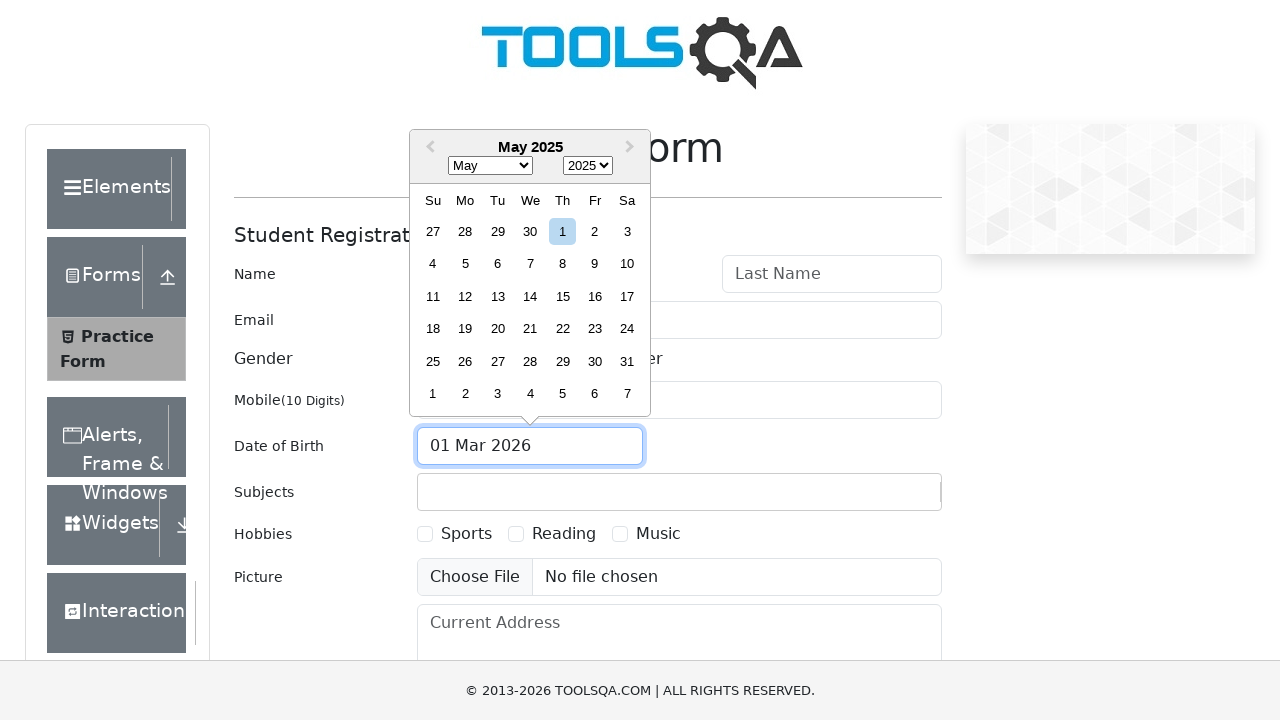

Clicked on day 15 to close the date picker and complete date selection at (562, 296) on .react-datepicker__day--015:not(.react-datepicker__day--outside-month)
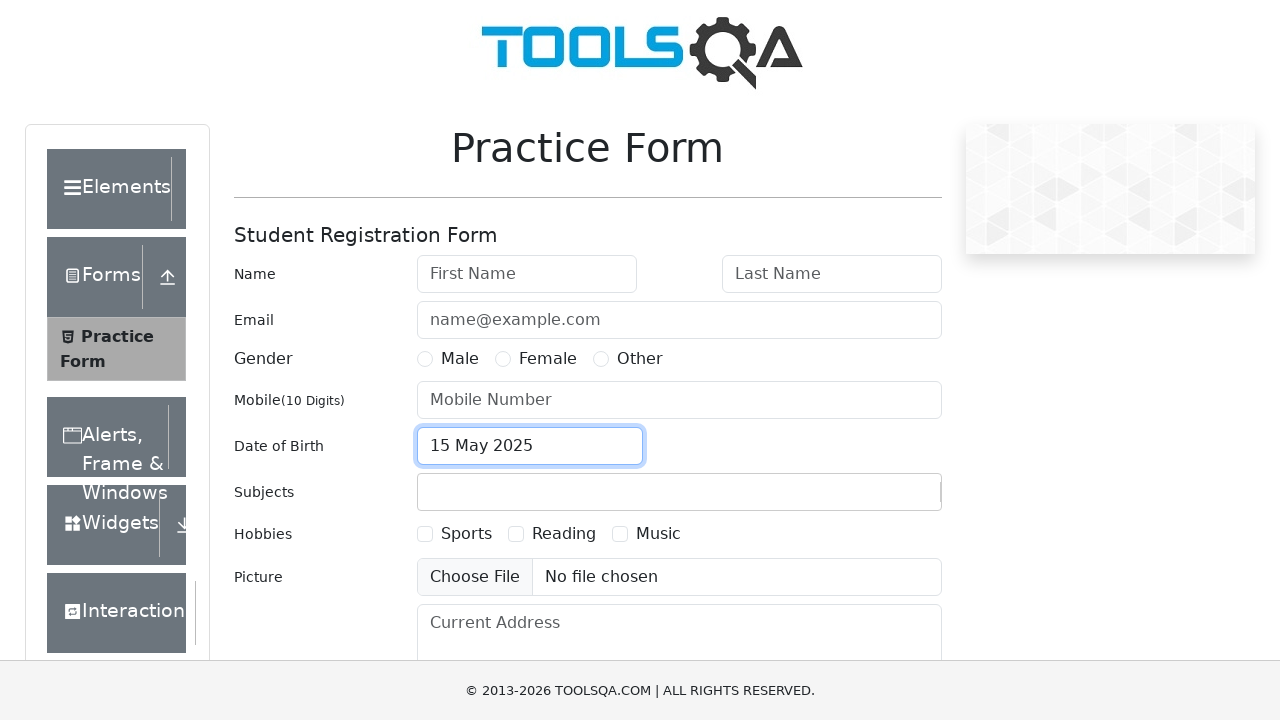

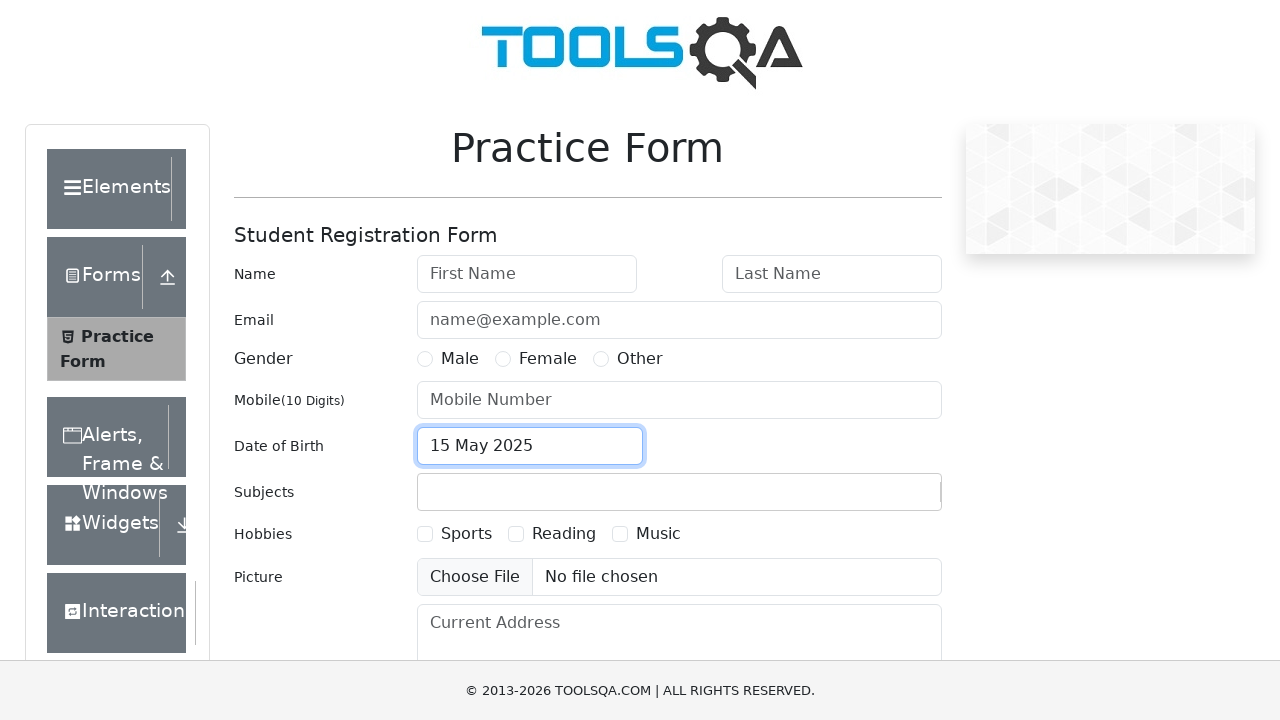